Tests registration form validation by submitting empty form fields and verifying error messages appear for all required fields

Starting URL: https://alada.vn/tai-khoan/dang-ky.html

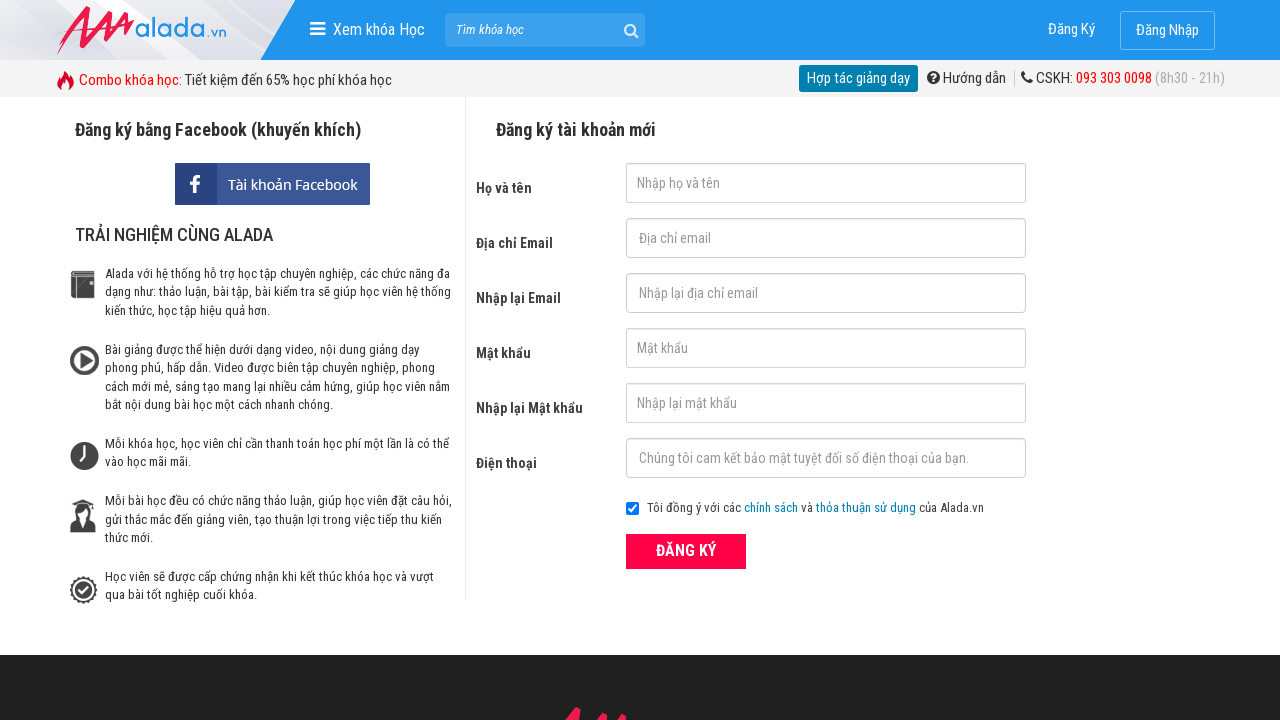

Cleared first name field on #txtFirstname
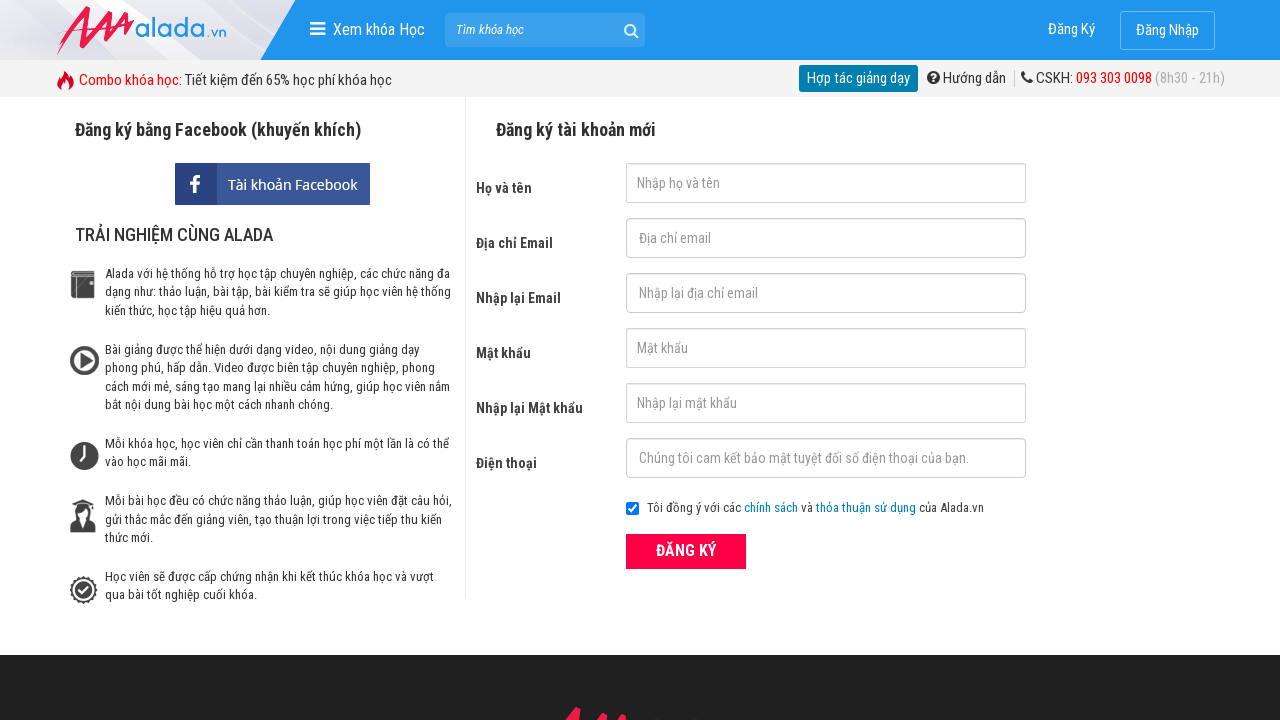

Cleared email field on #txtEmail
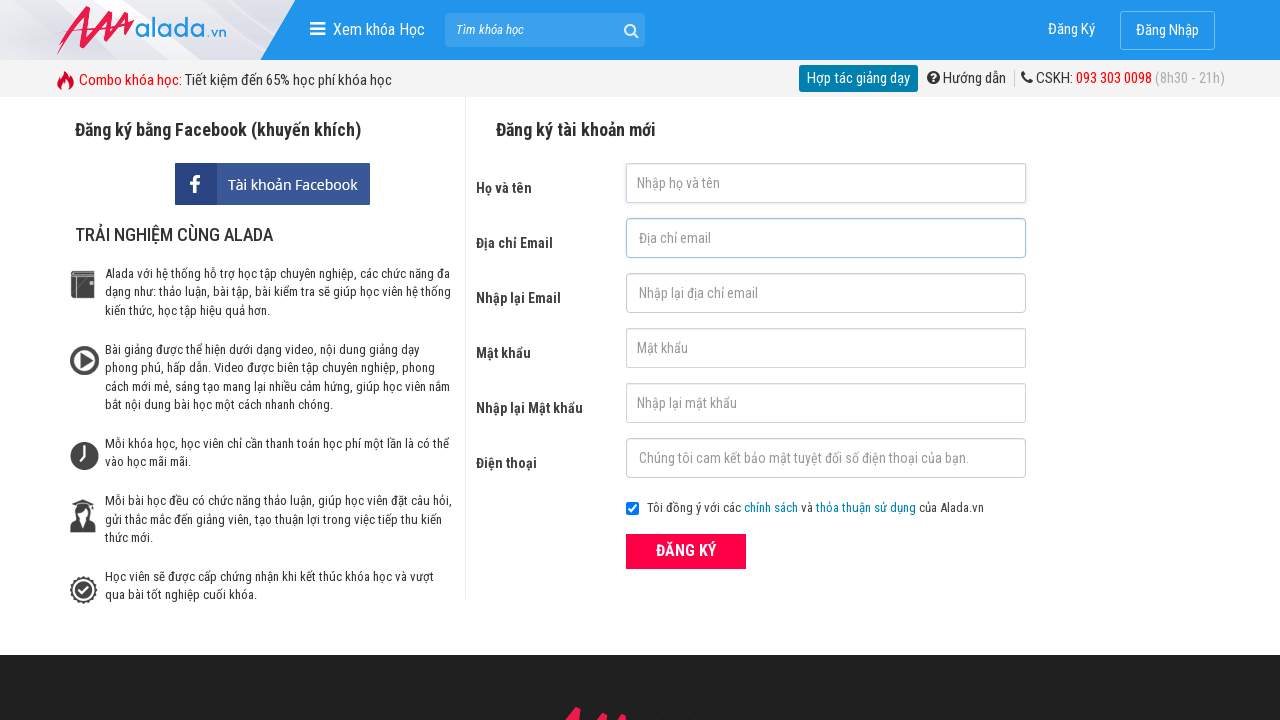

Cleared confirm email field on #txtCEmail
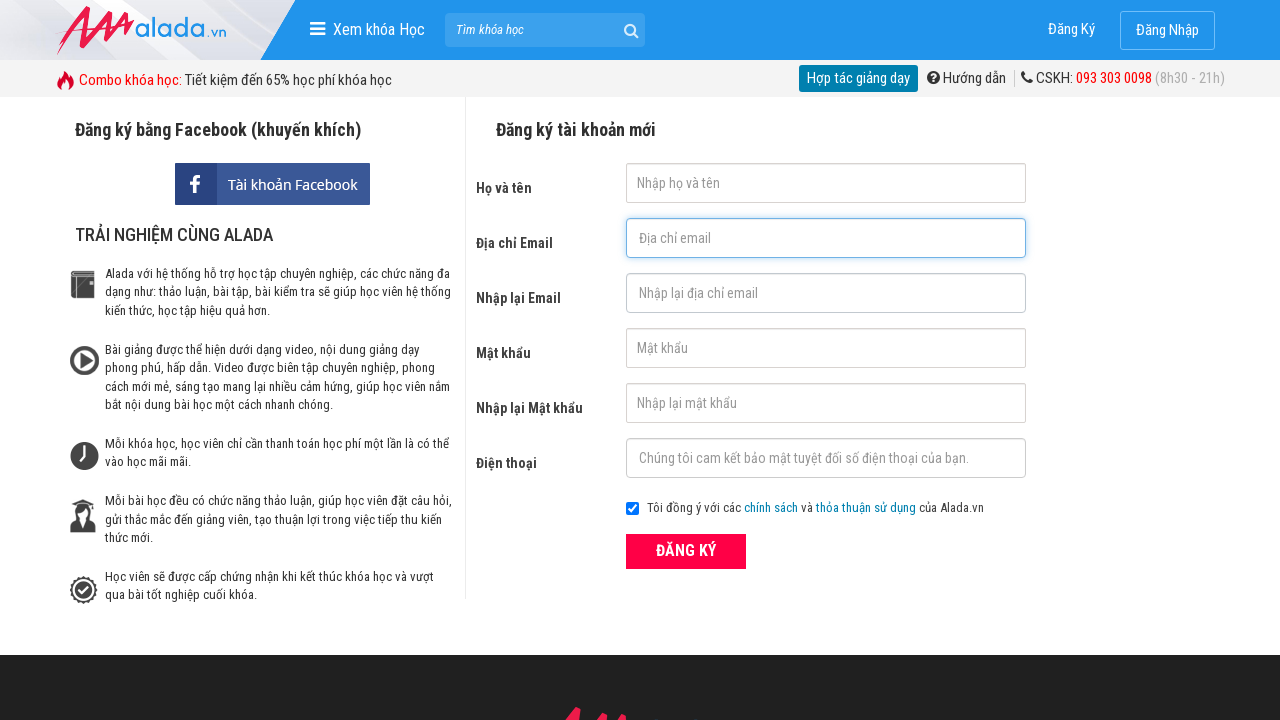

Cleared password field on #txtPassword
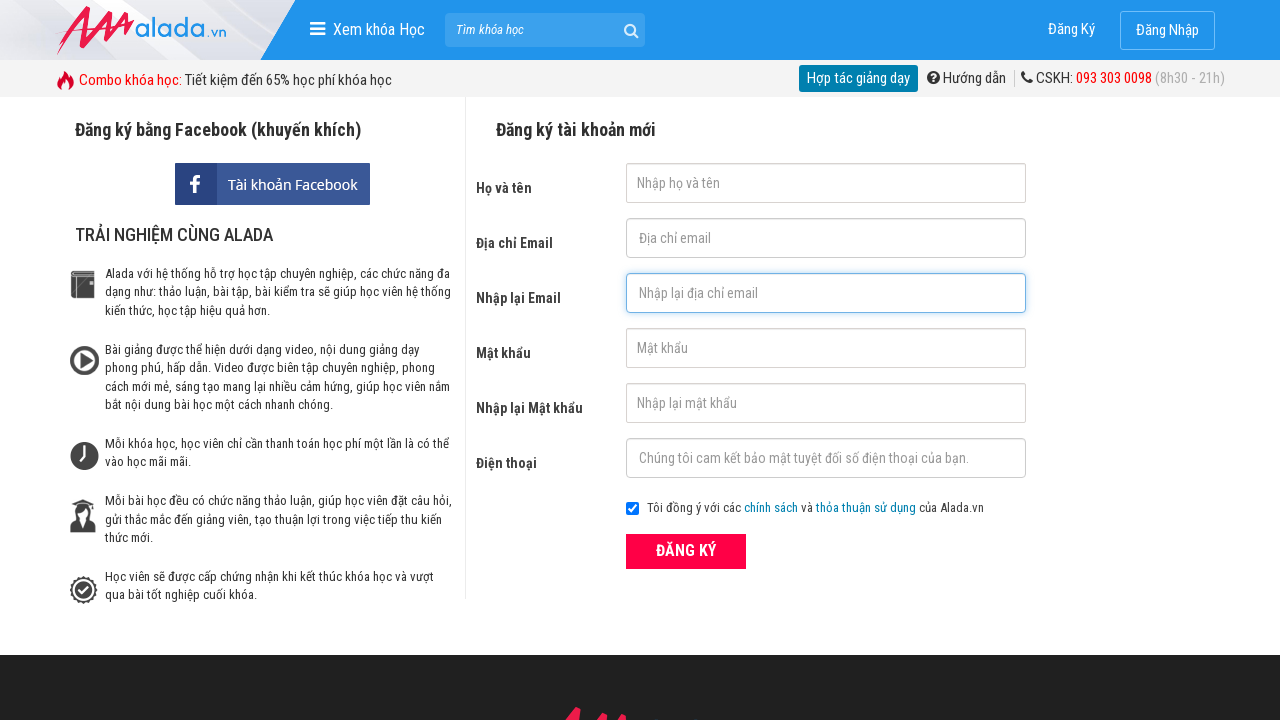

Cleared confirm password field on #txtCPassword
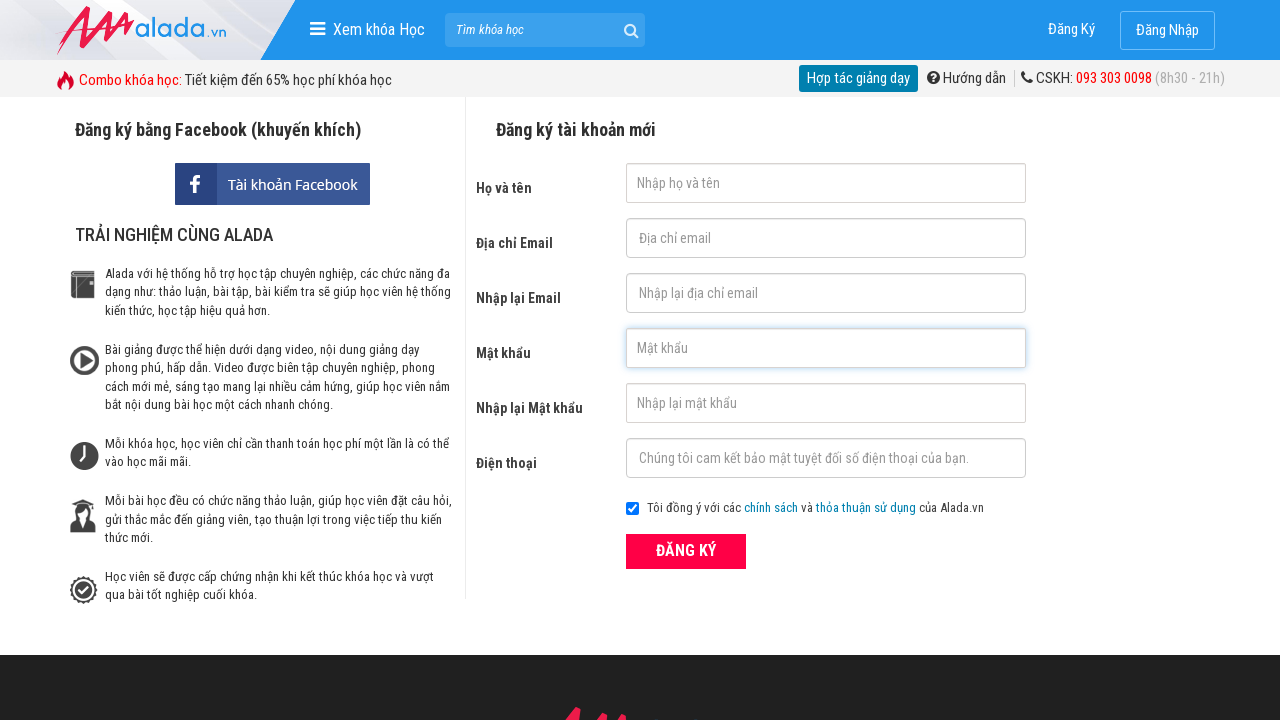

Cleared phone field on #txtPhone
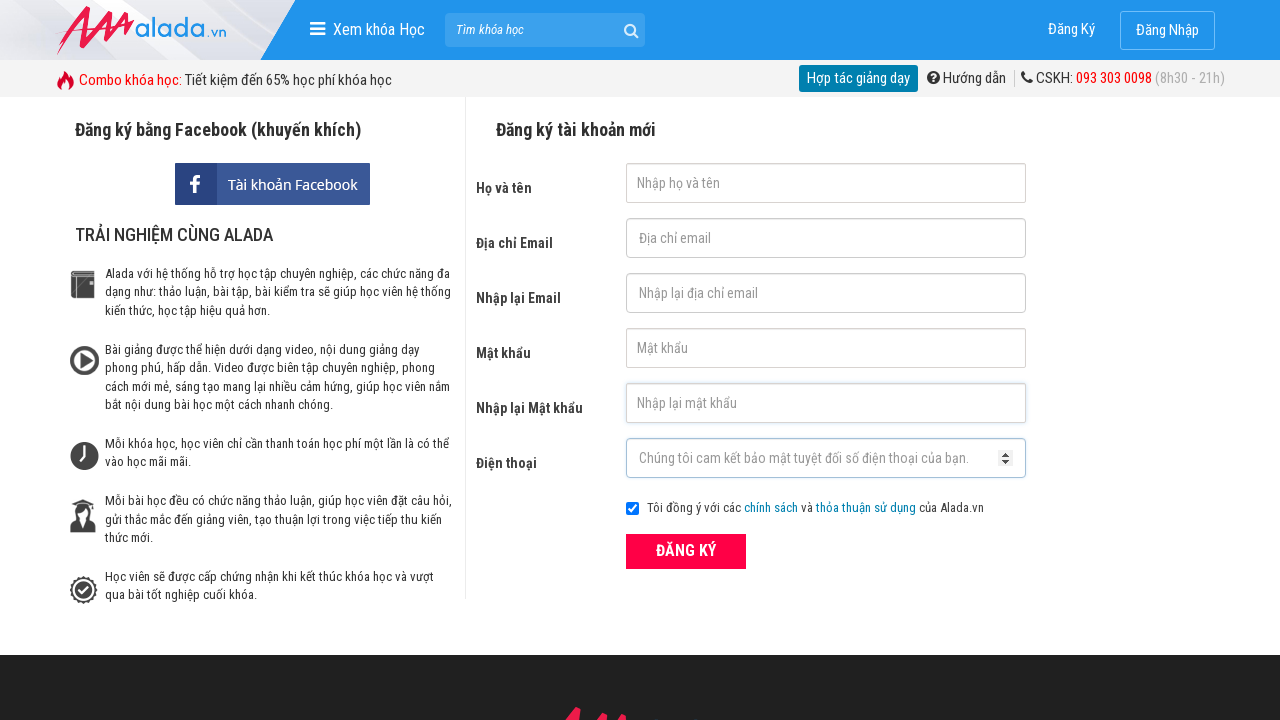

Clicked register button with all empty fields at (686, 551) on xpath=//button[text()='ĐĂNG KÝ' and @type='submit']
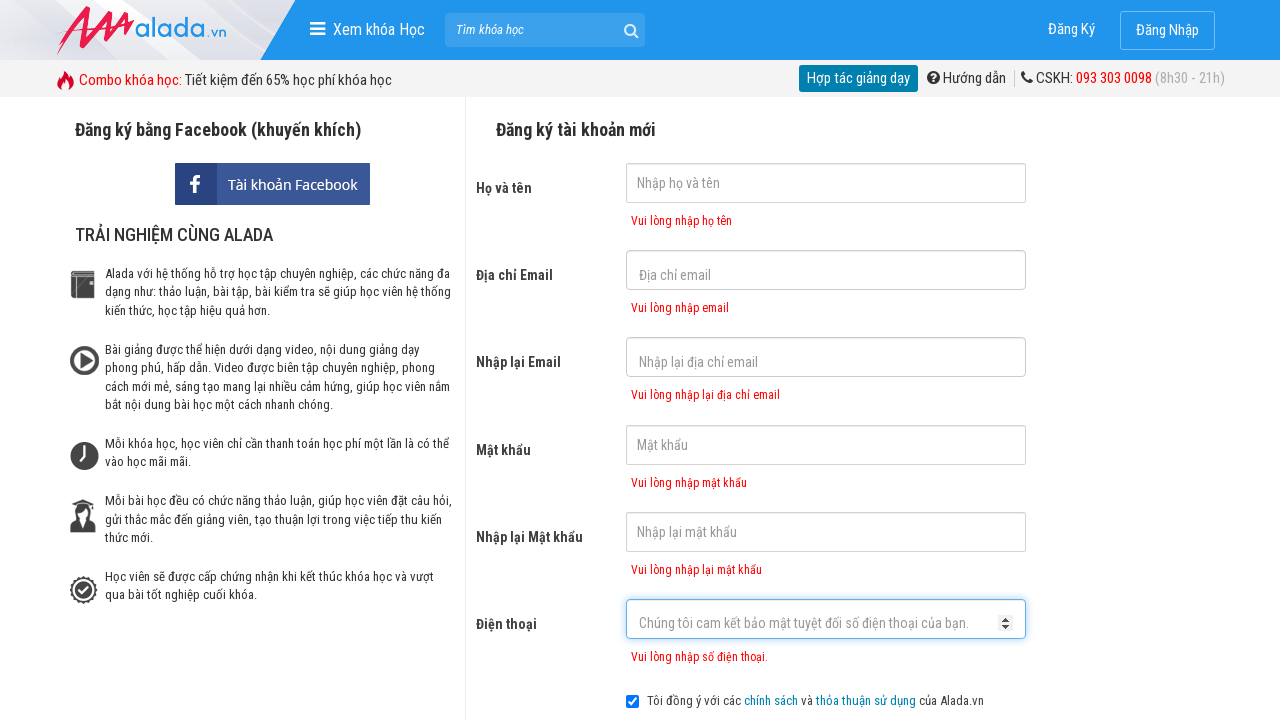

First name error message appeared
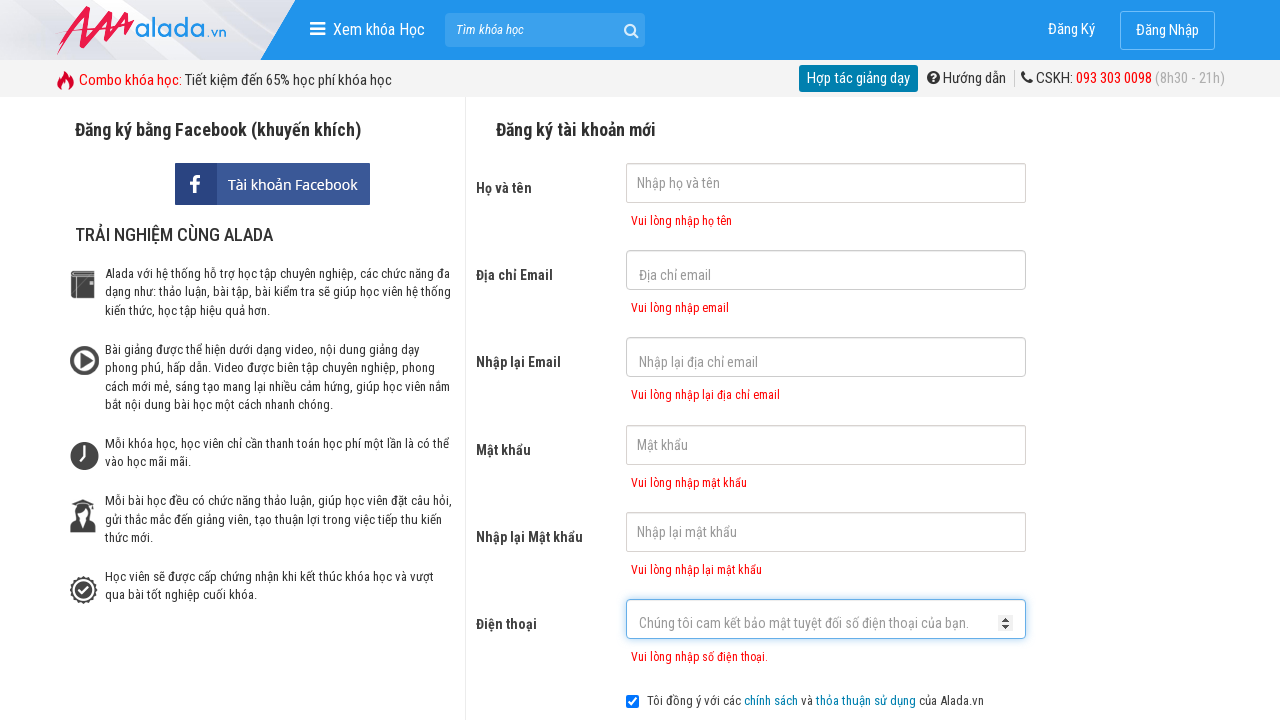

Email error message appeared
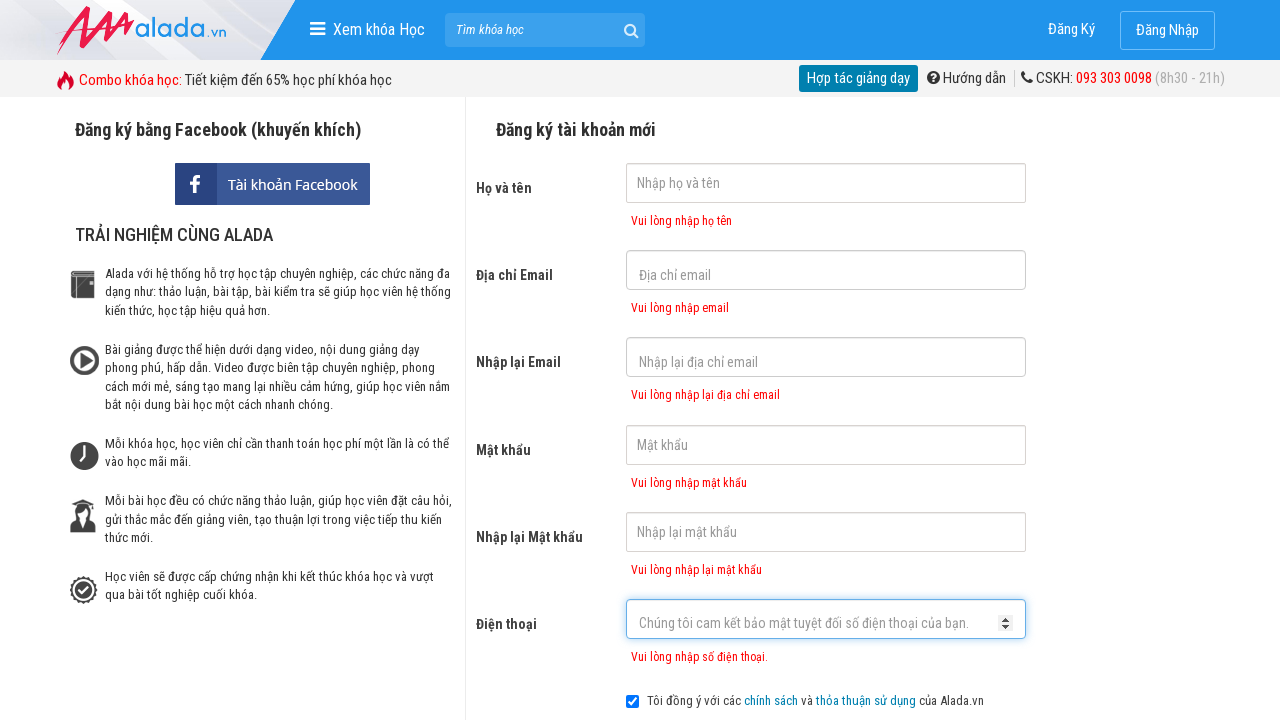

Confirm email error message appeared
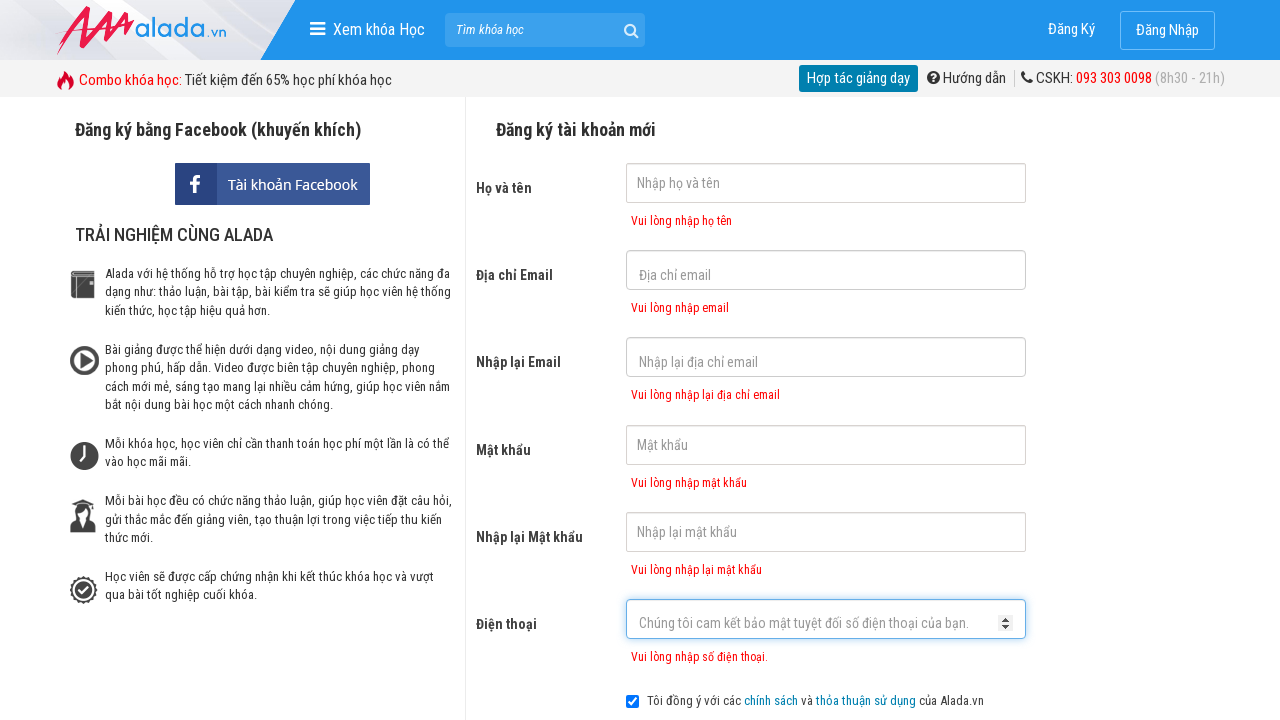

Password error message appeared
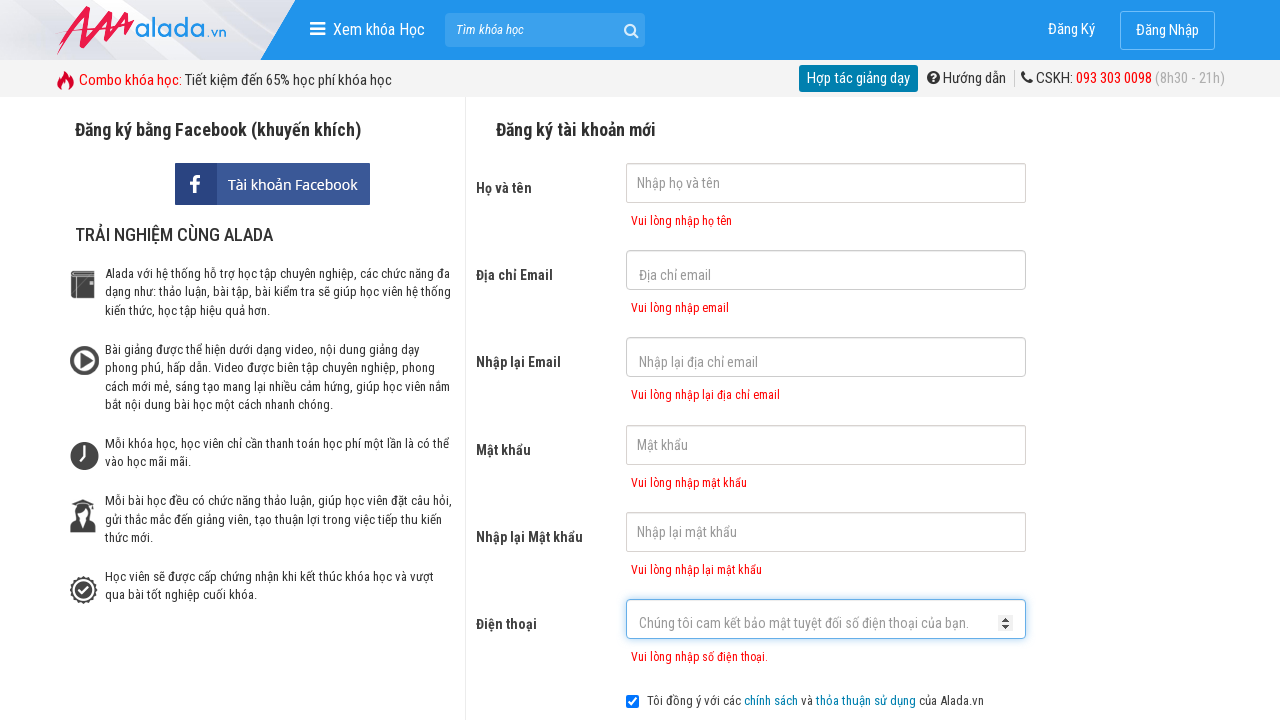

Confirm password error message appeared
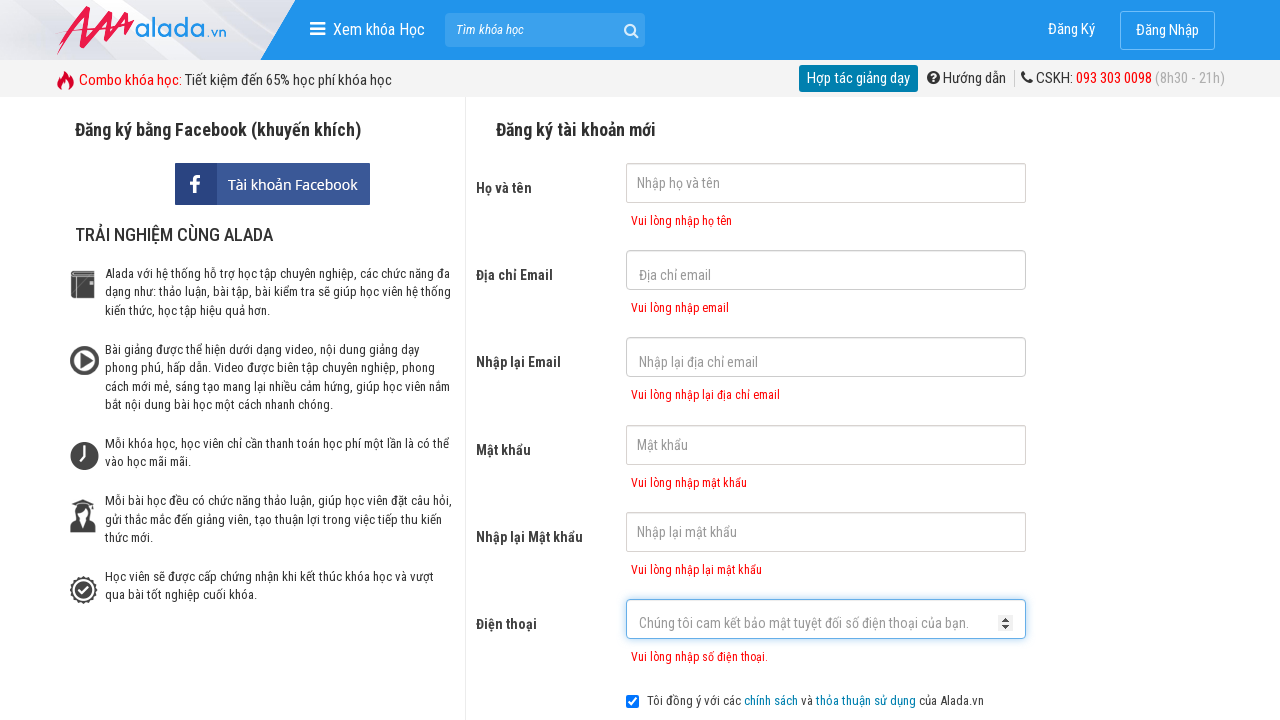

Phone error message appeared
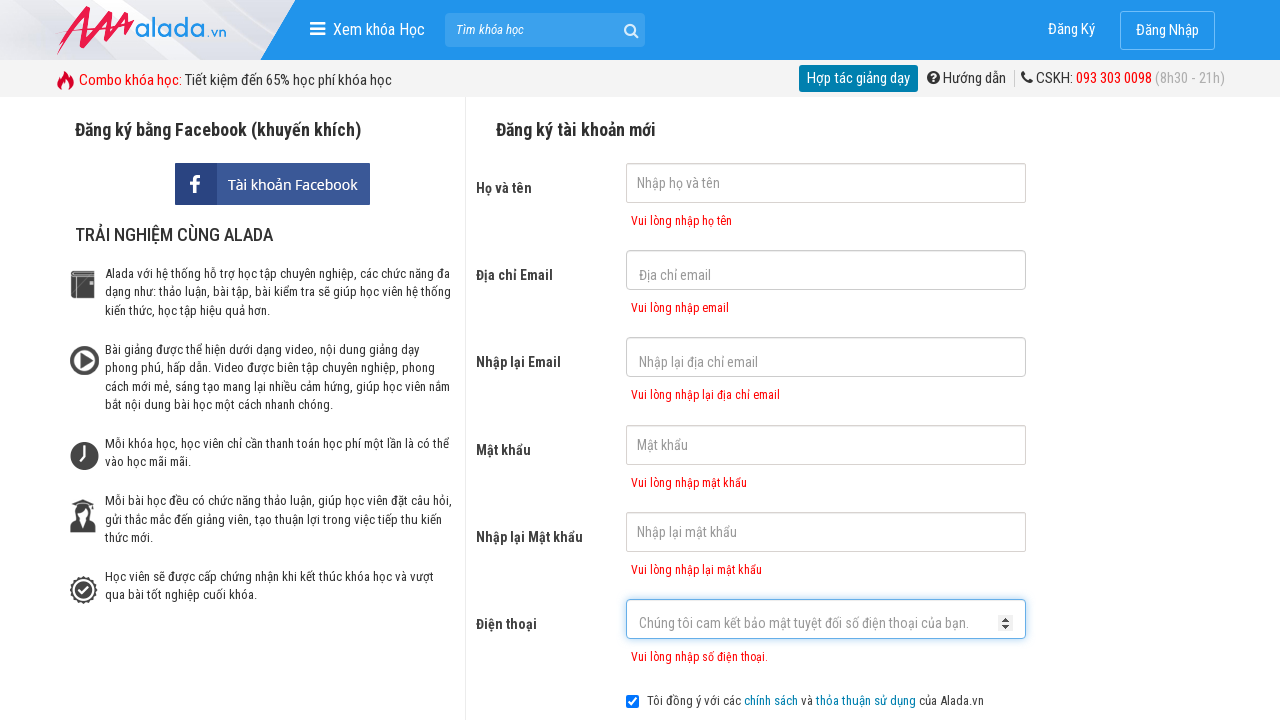

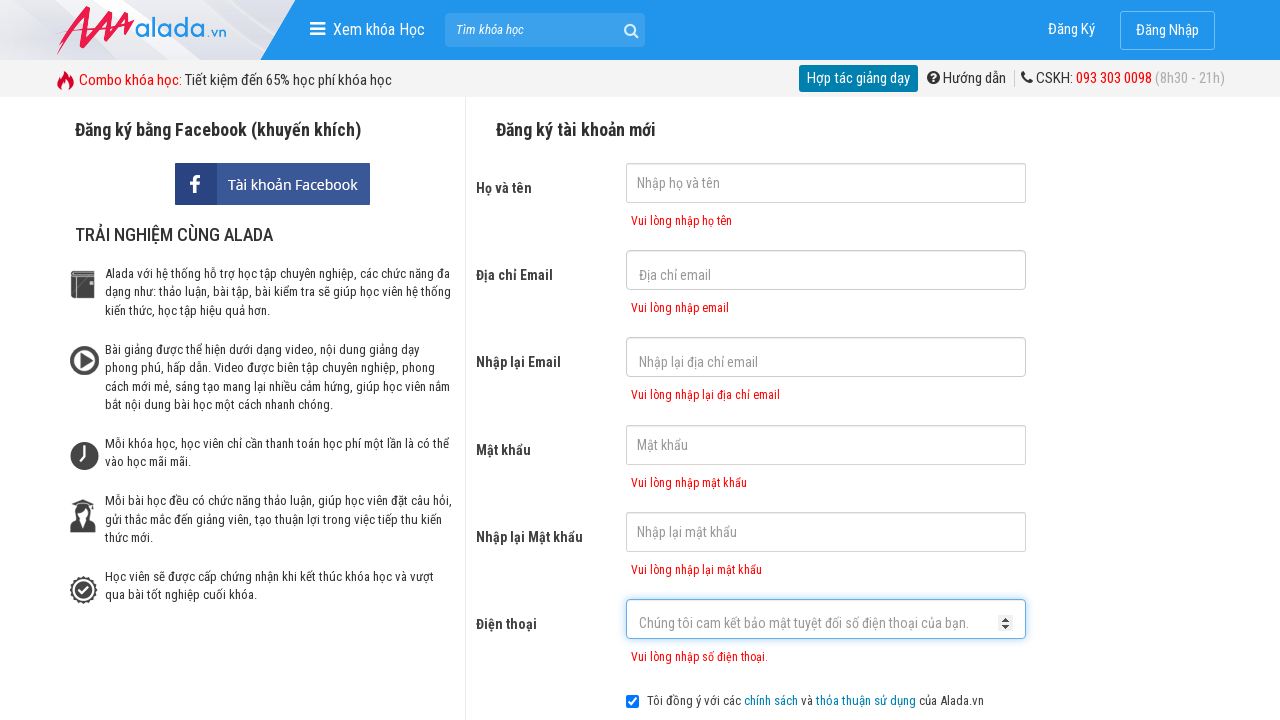